Tests that clicking the Due column header twice sorts the numeric values in descending order.

Starting URL: http://the-internet.herokuapp.com/tables

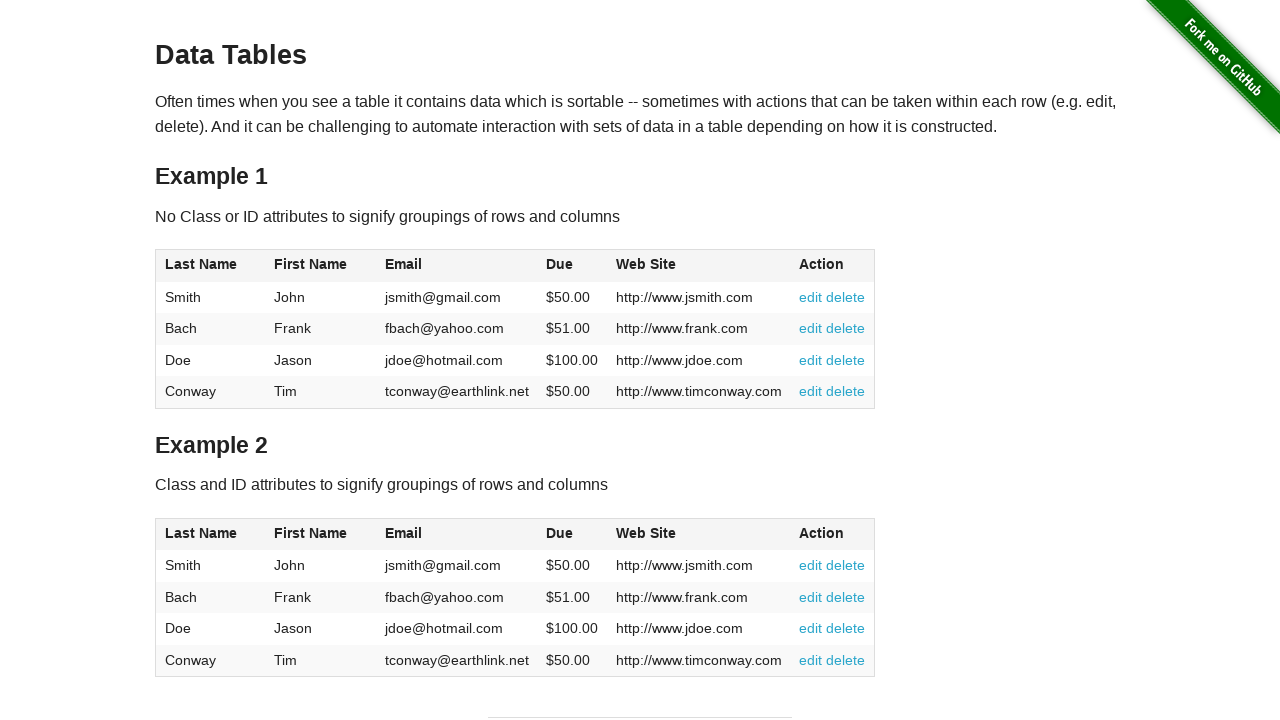

Clicked Due column header first time to sort ascending at (572, 266) on #table1 thead tr th:nth-of-type(4)
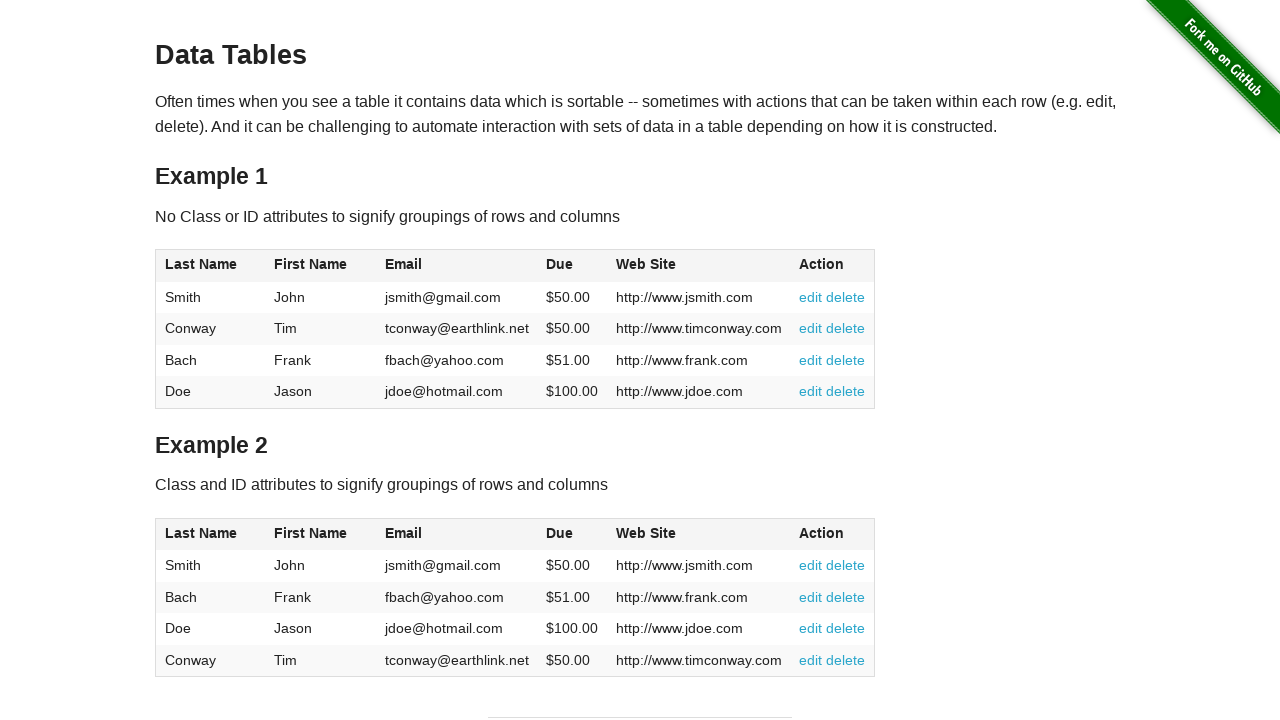

Clicked Due column header second time to sort descending at (572, 266) on #table1 thead tr th:nth-of-type(4)
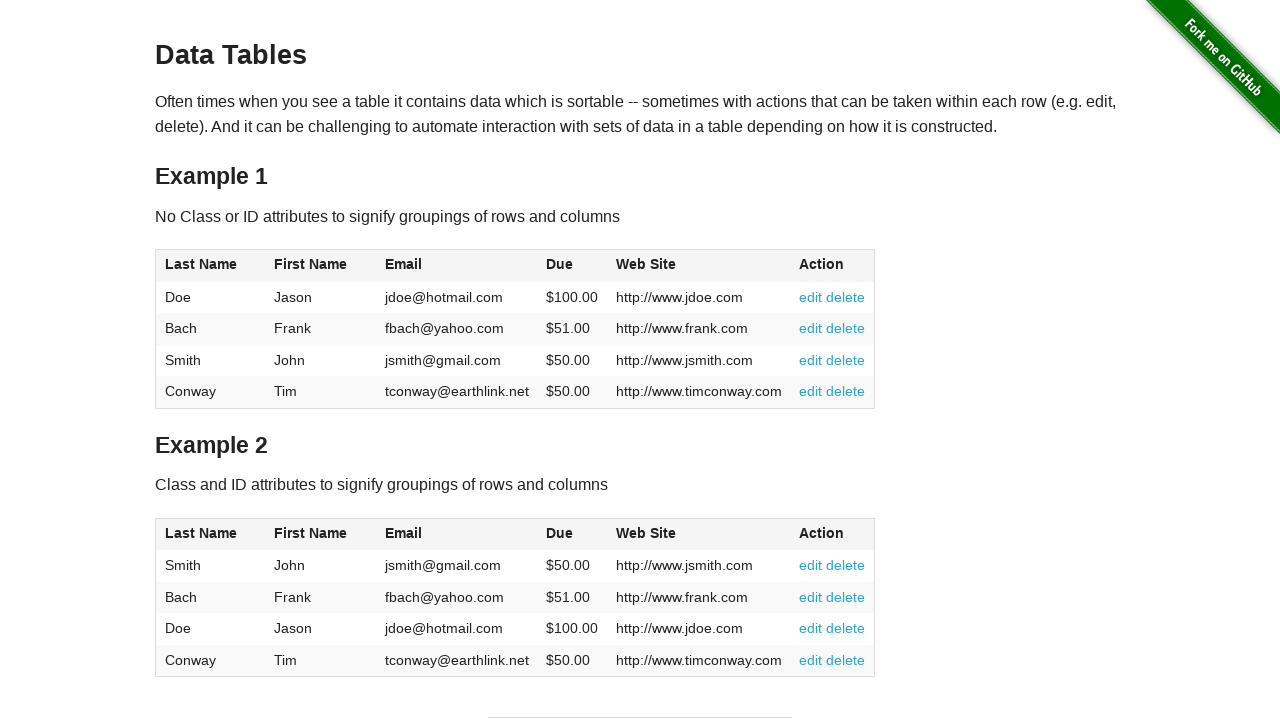

Due column cells loaded and visible
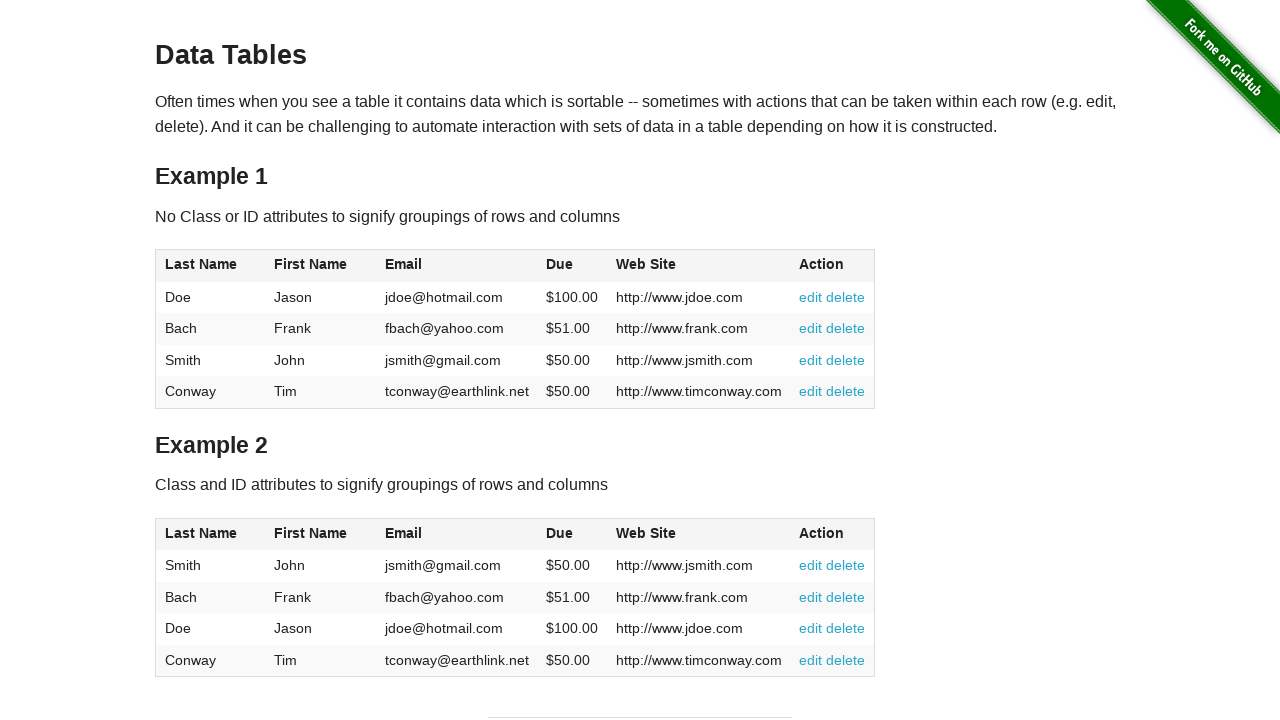

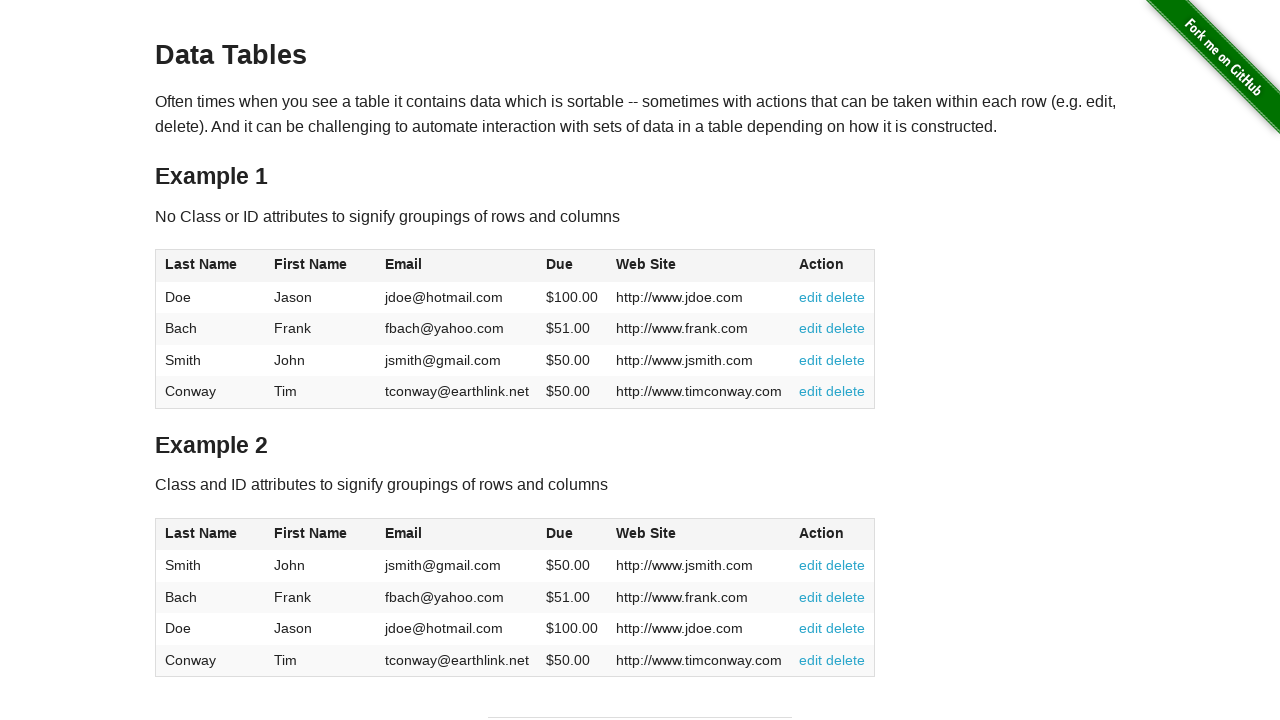